Tests basic browser navigation functionality by visiting two websites, then using back, forward, and refresh navigation controls

Starting URL: https://www.indiabix.com/

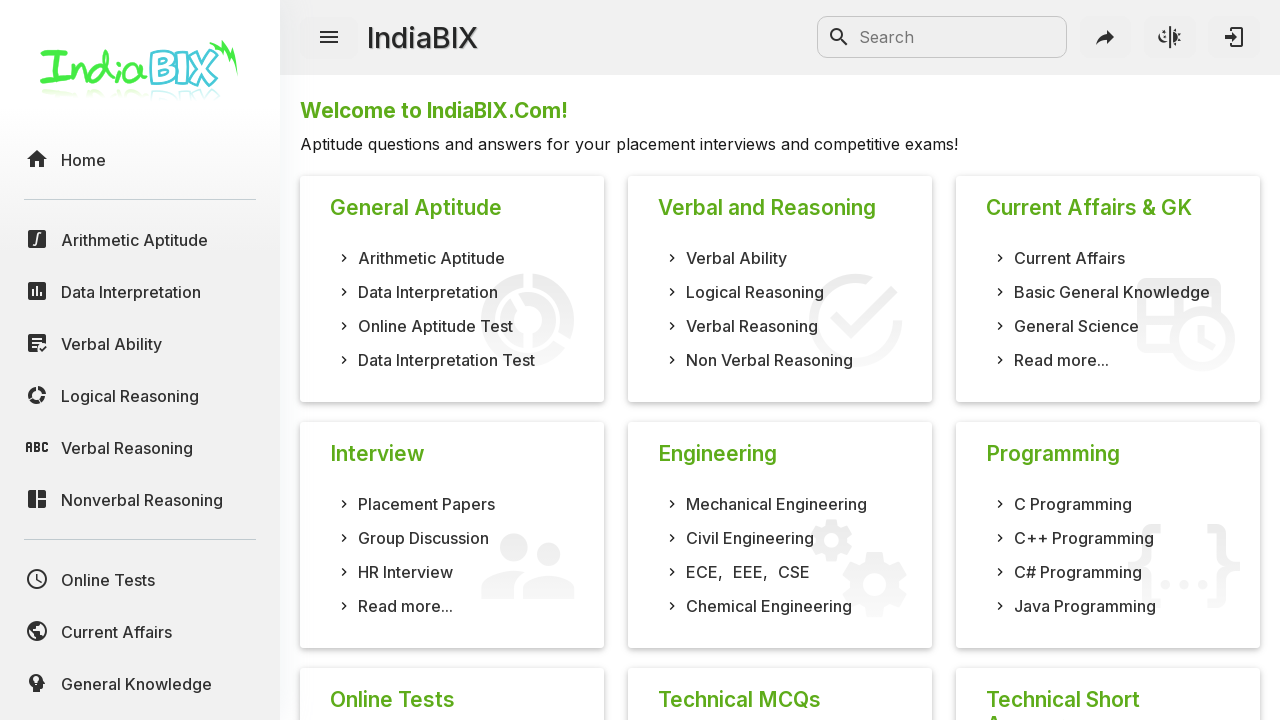

Navigated to https://selenium.dev/
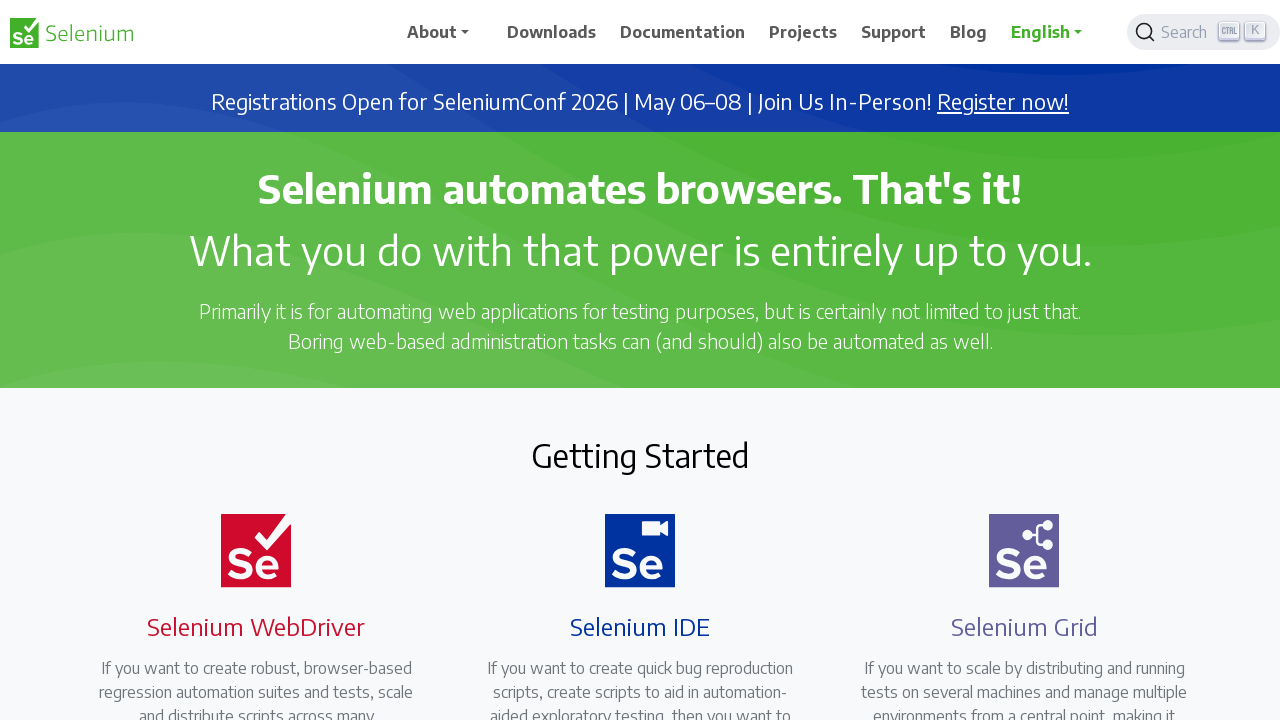

Navigated back to previous page (indiabix.com)
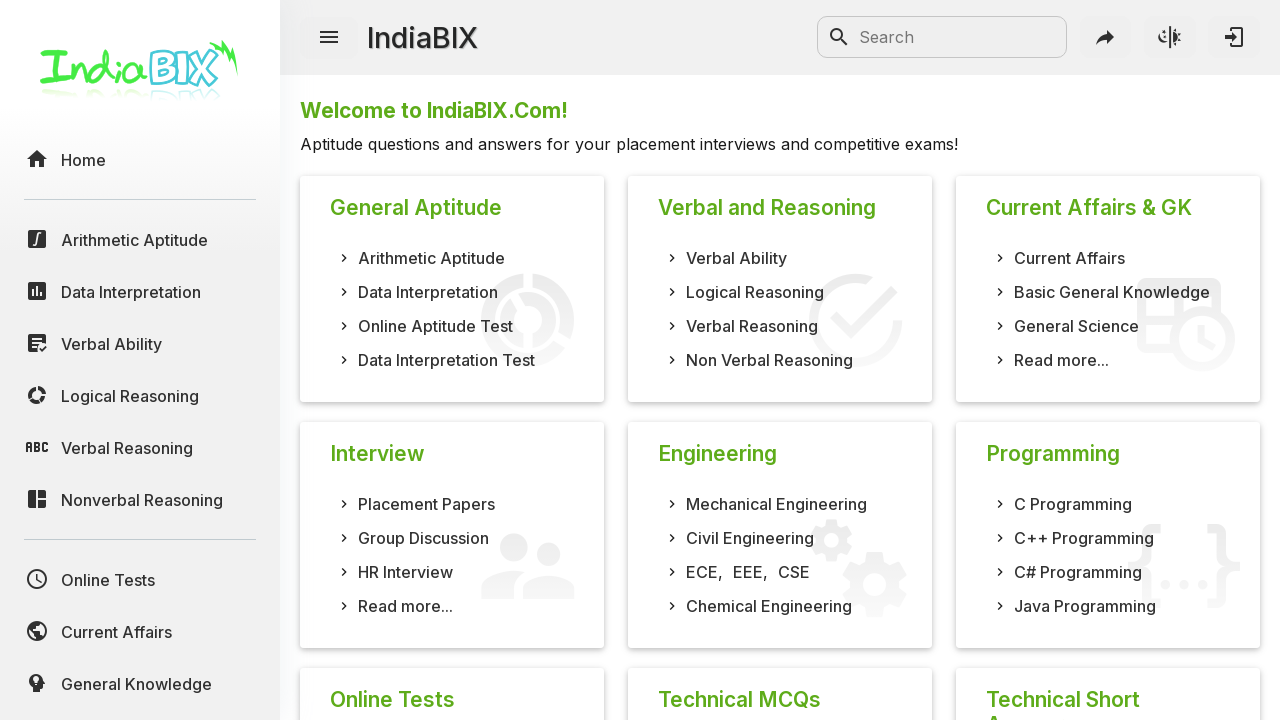

Navigated forward to selenium.dev
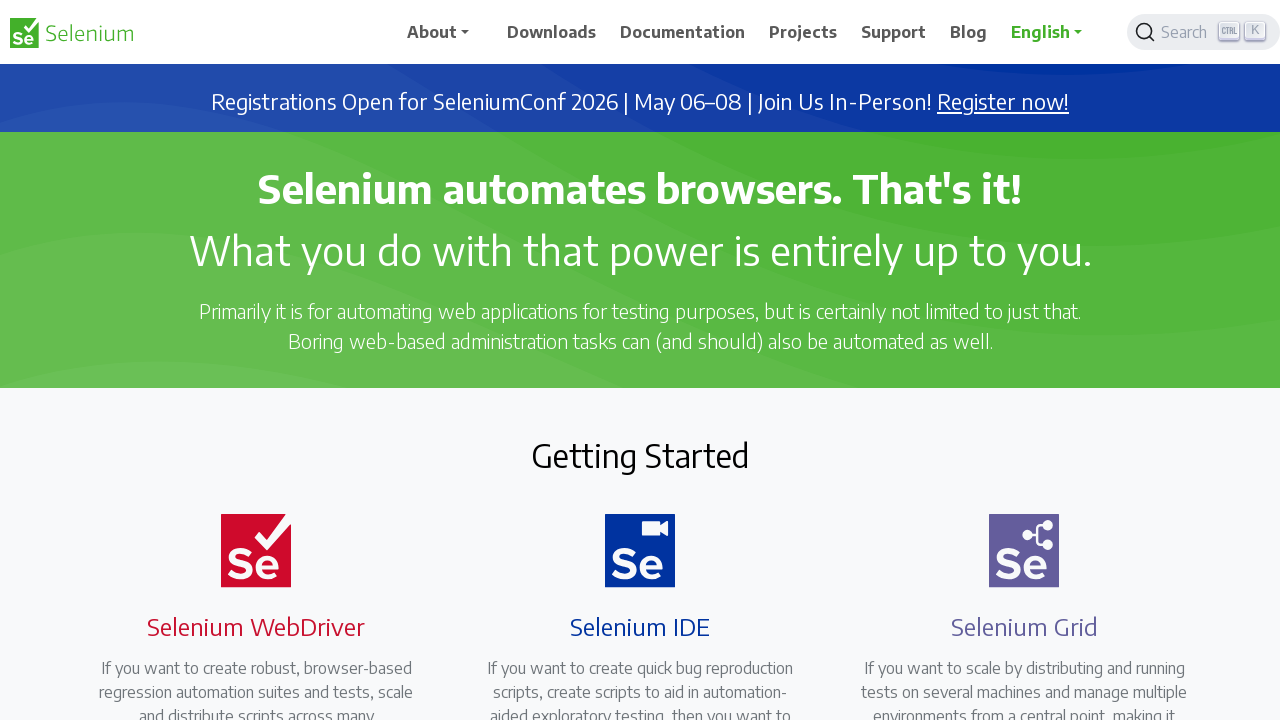

Refreshed the current page
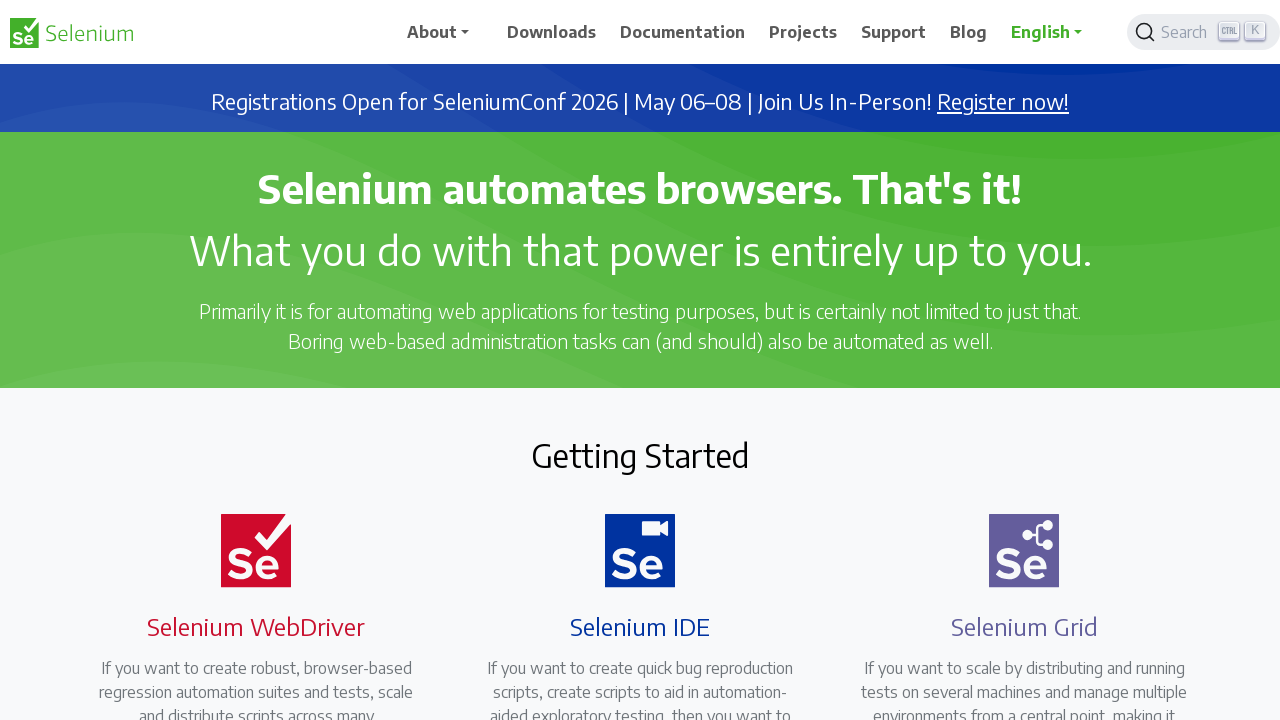

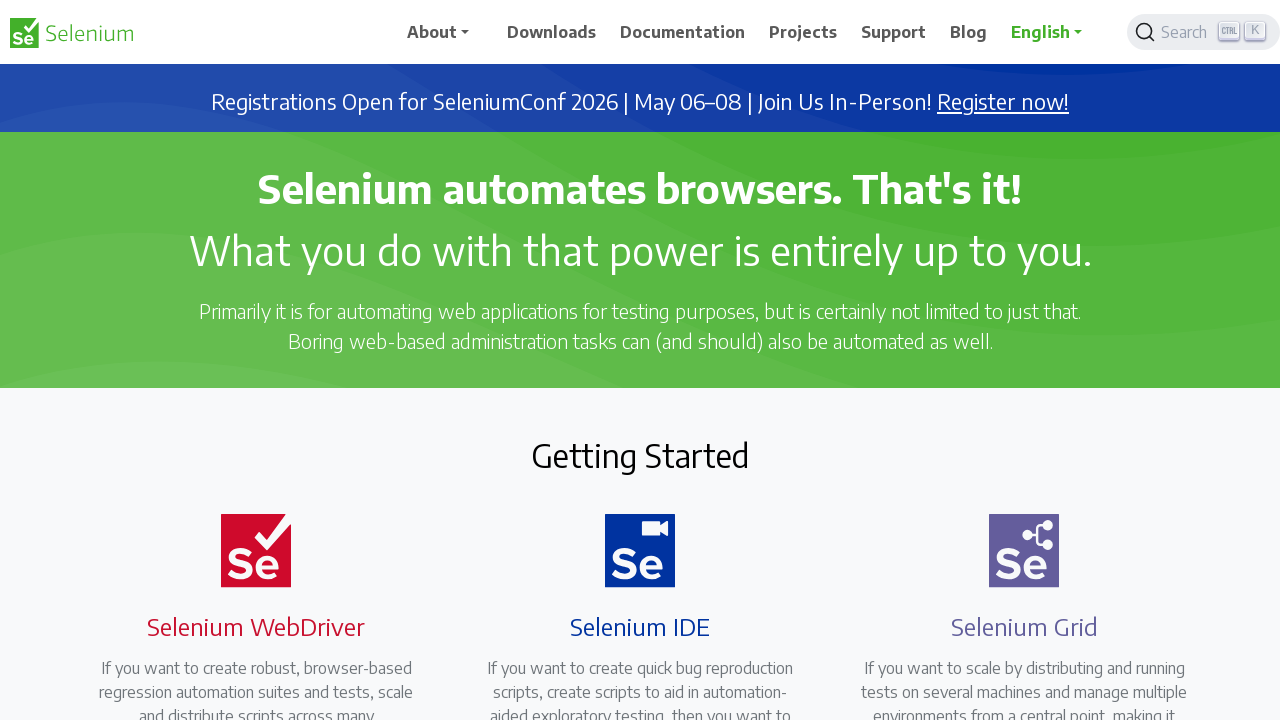